Tests calendar UI interaction by clicking on a date picker input field and scrolling down the page to view calendar components.

Starting URL: https://www.hyrtutorials.com/p/calendar-practice.html

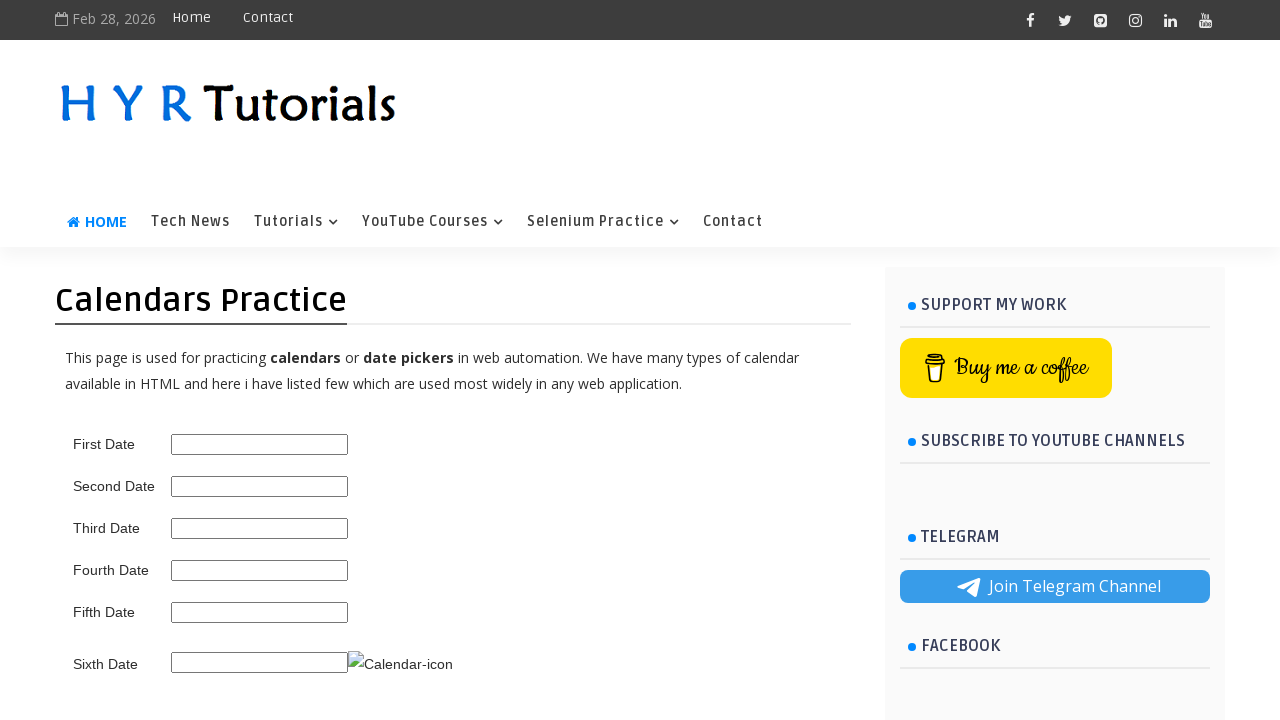

Clicked on the second date picker input field to open the calendar at (260, 486) on input#second_date_picker
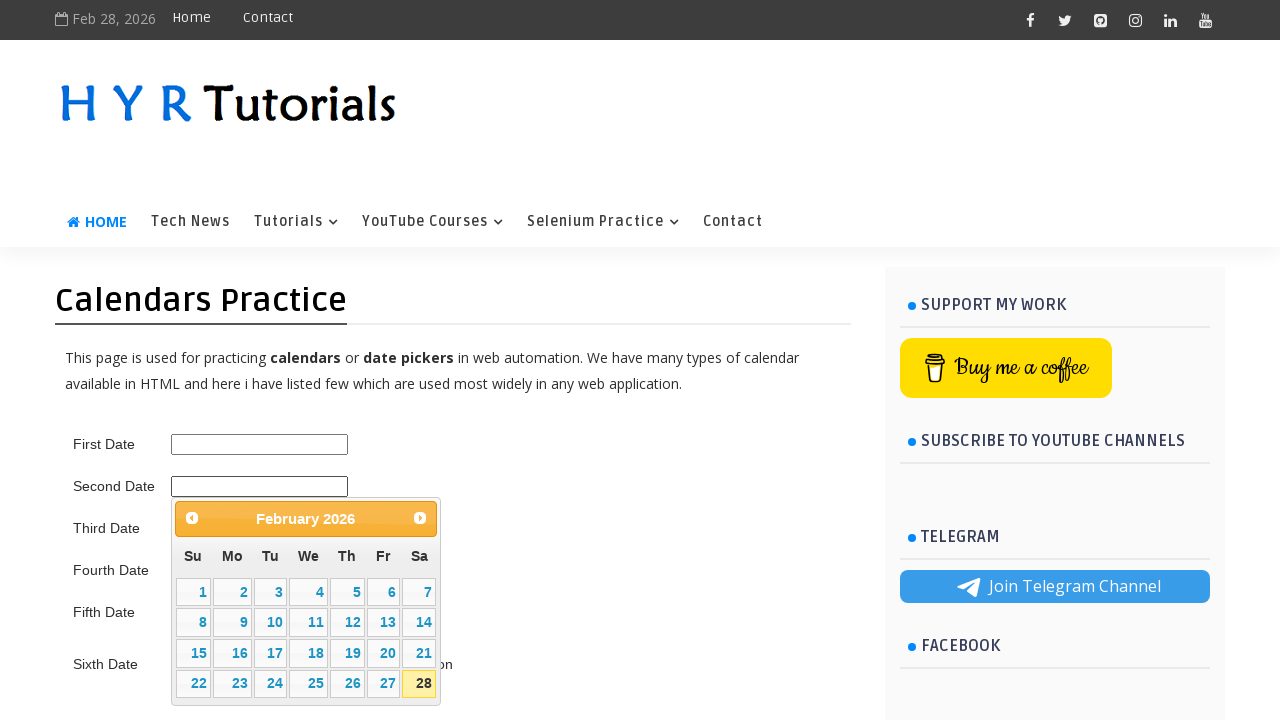

Scrolled down the page by 900 pixels to view calendar components
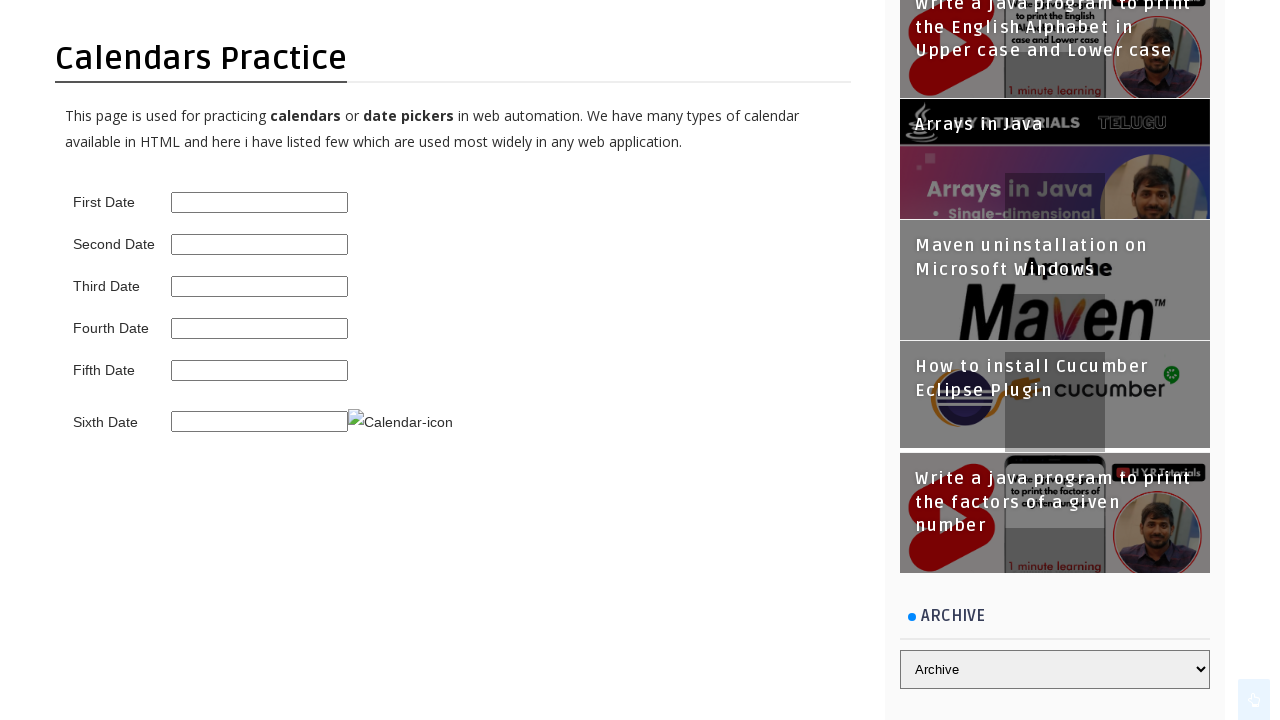

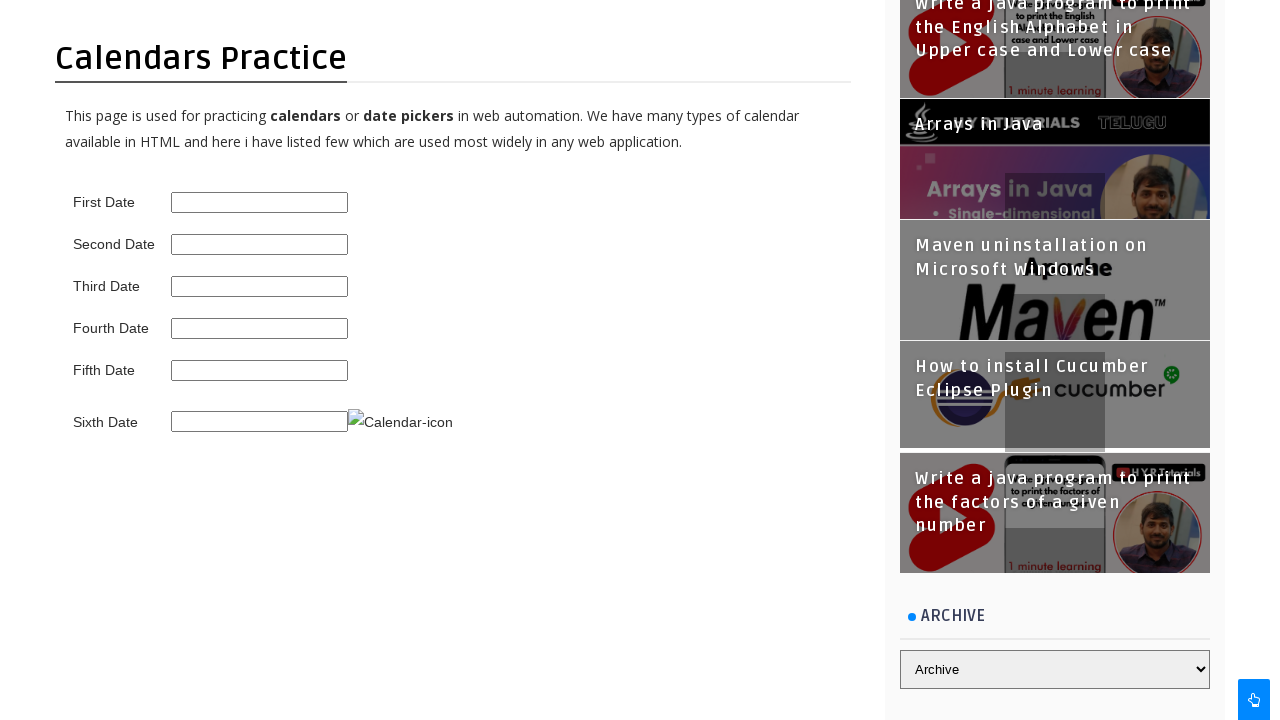